Tests double-click functionality by performing a double-click action on a button element on a test automation practice page

Starting URL: https://testautomationpractice.blogspot.com/

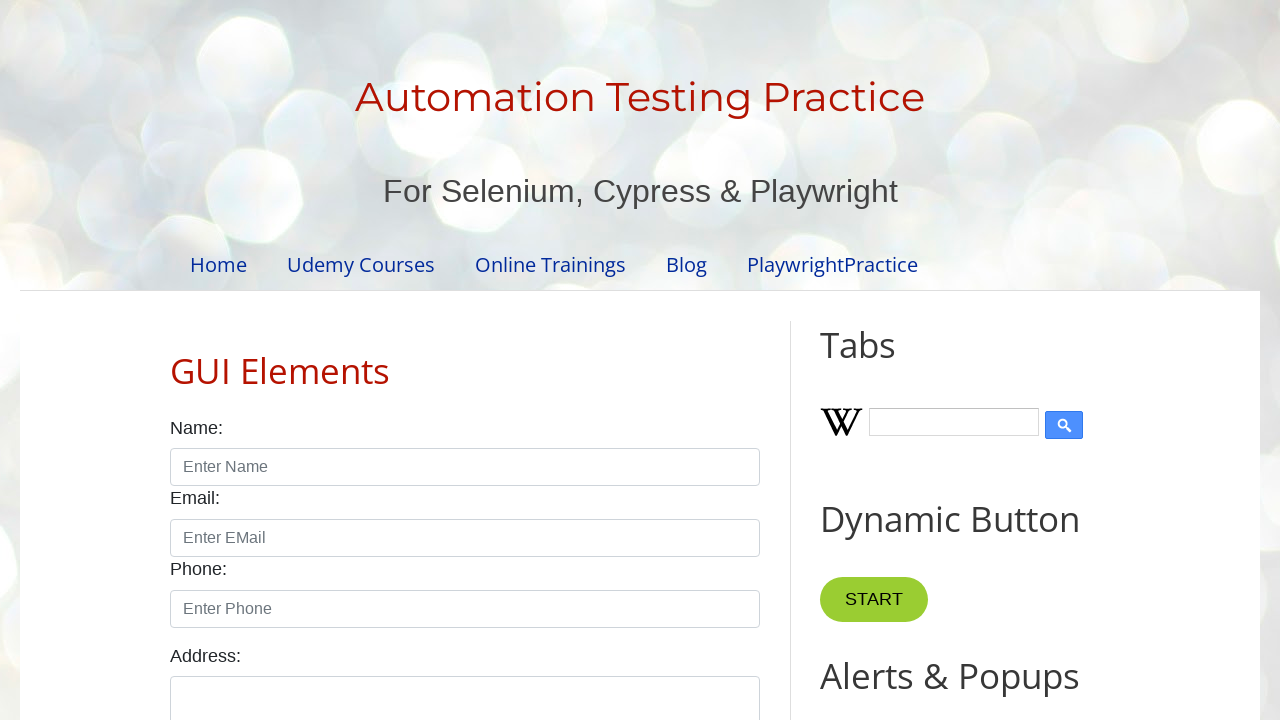

Page loaded with DOM content ready
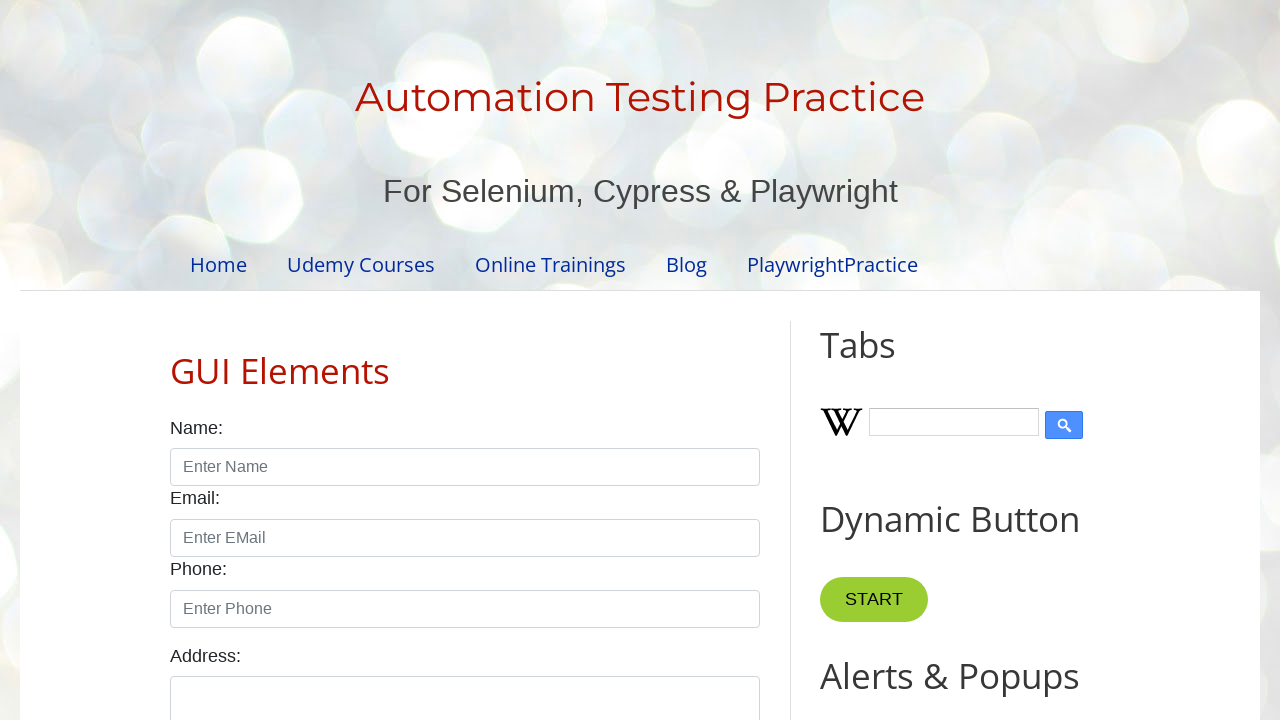

Located double-click button element
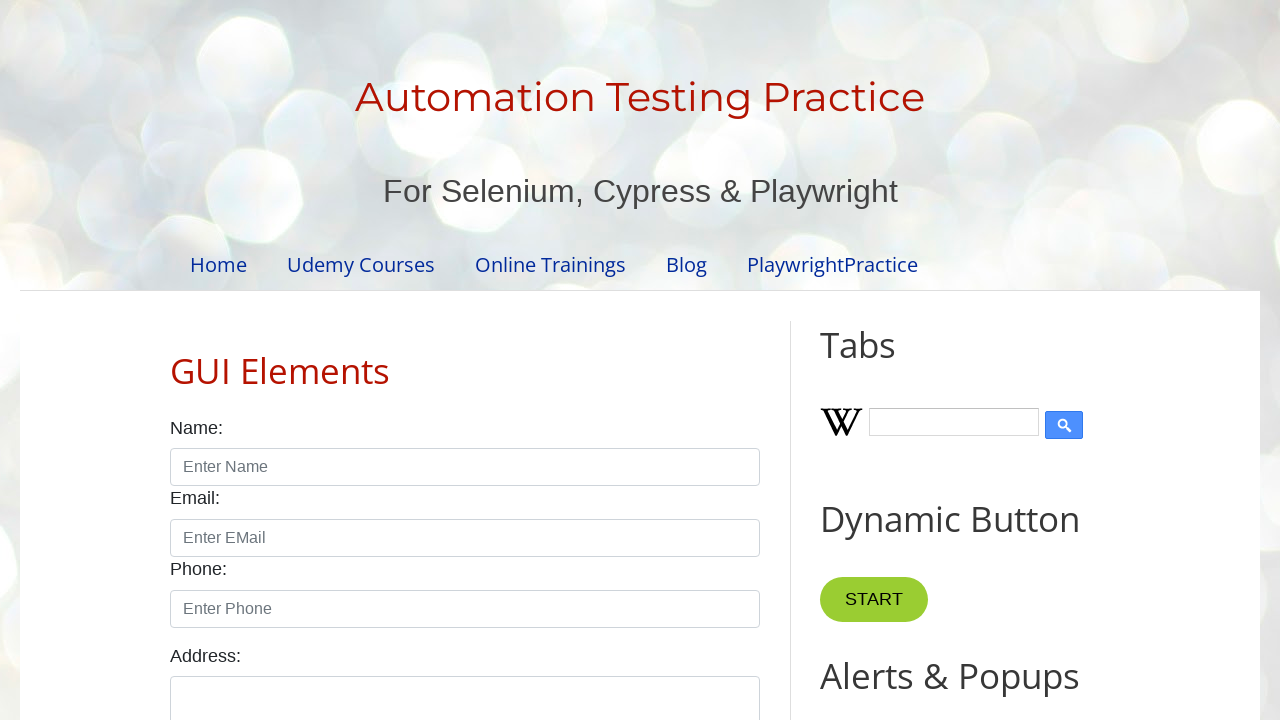

Performed double-click action on button at (885, 360) on xpath=//*[@id='HTML10']/div[1]/button
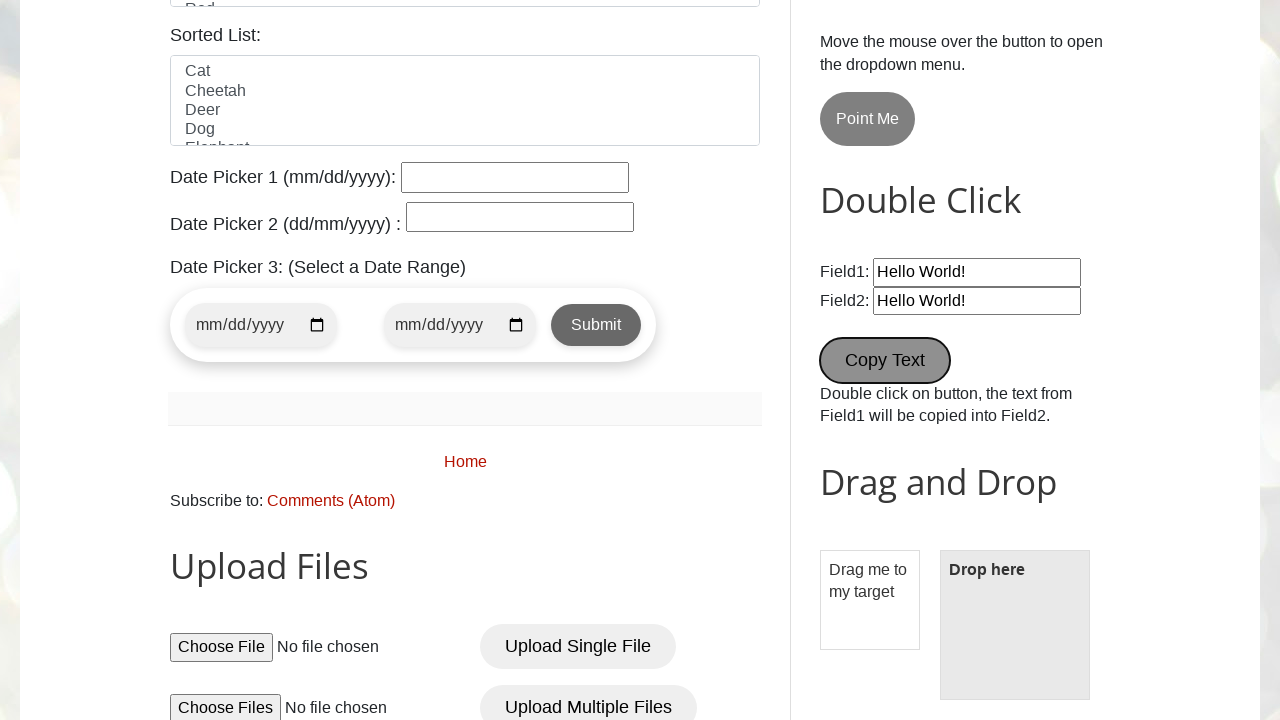

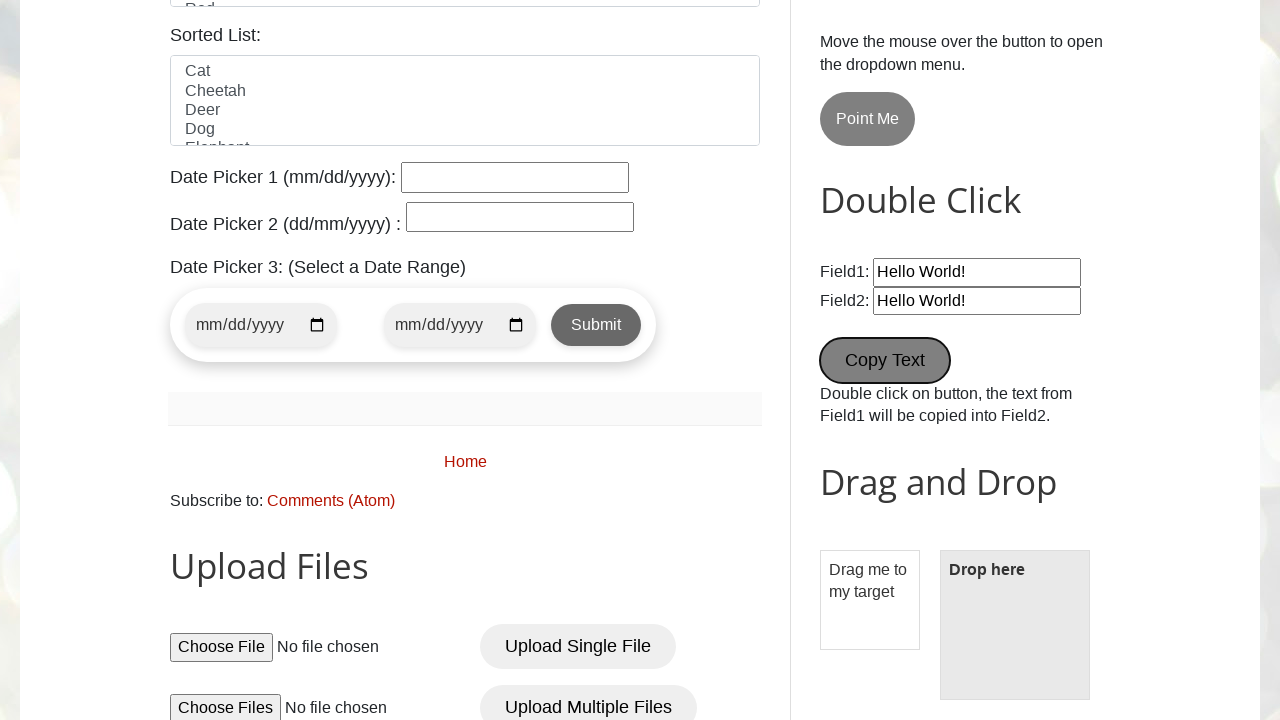